Tests implicit wait functionality by clicking a button that appears after a delay on the page

Starting URL: https://demoqa.com/dynamic-properties

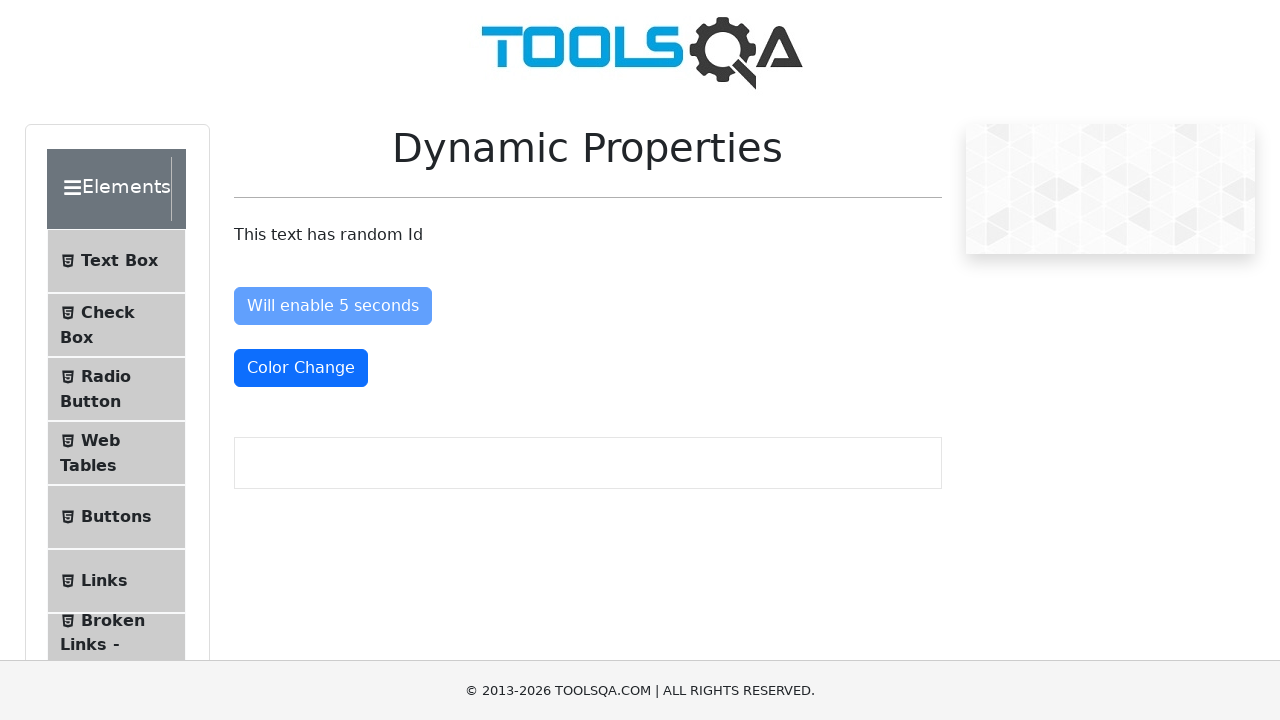

Waited for button with id 'visibleAfter' to appear after 5 second delay
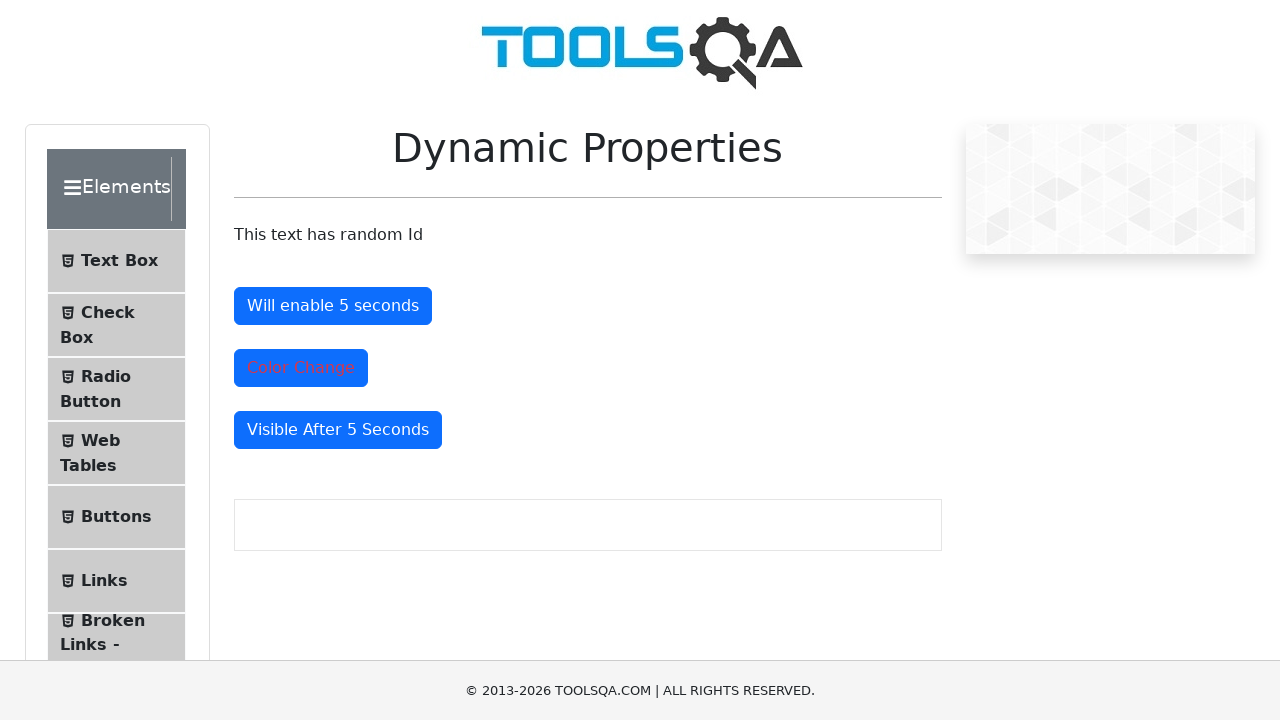

Clicked the 'visibleAfter' button that appeared after delay at (338, 430) on #visibleAfter
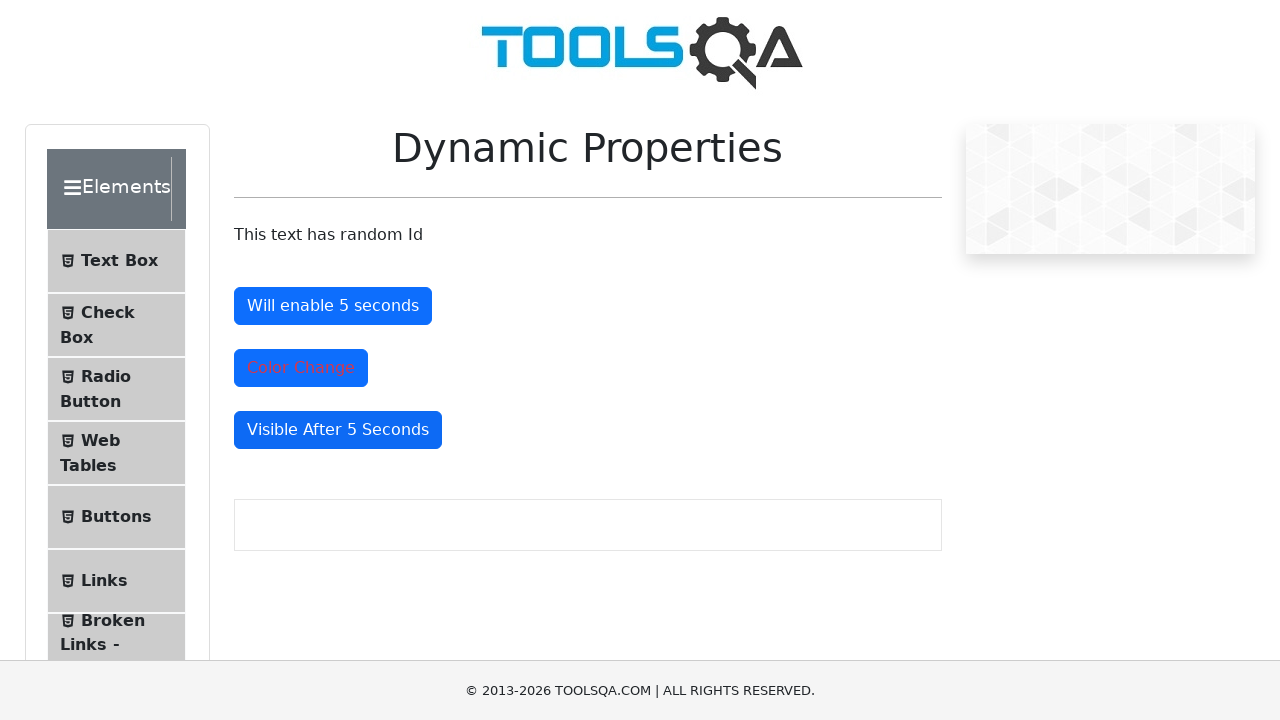

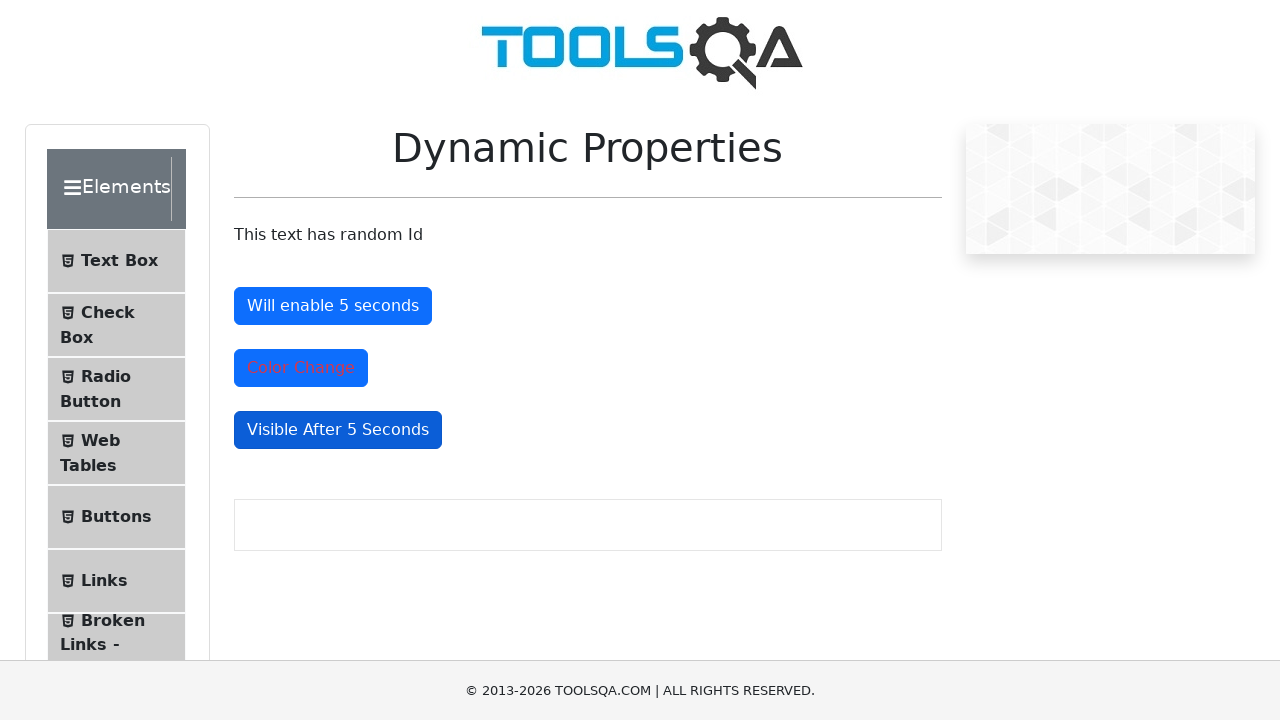